Navigates to the orthodontics page

Starting URL: https://www.3-adent.com.ua

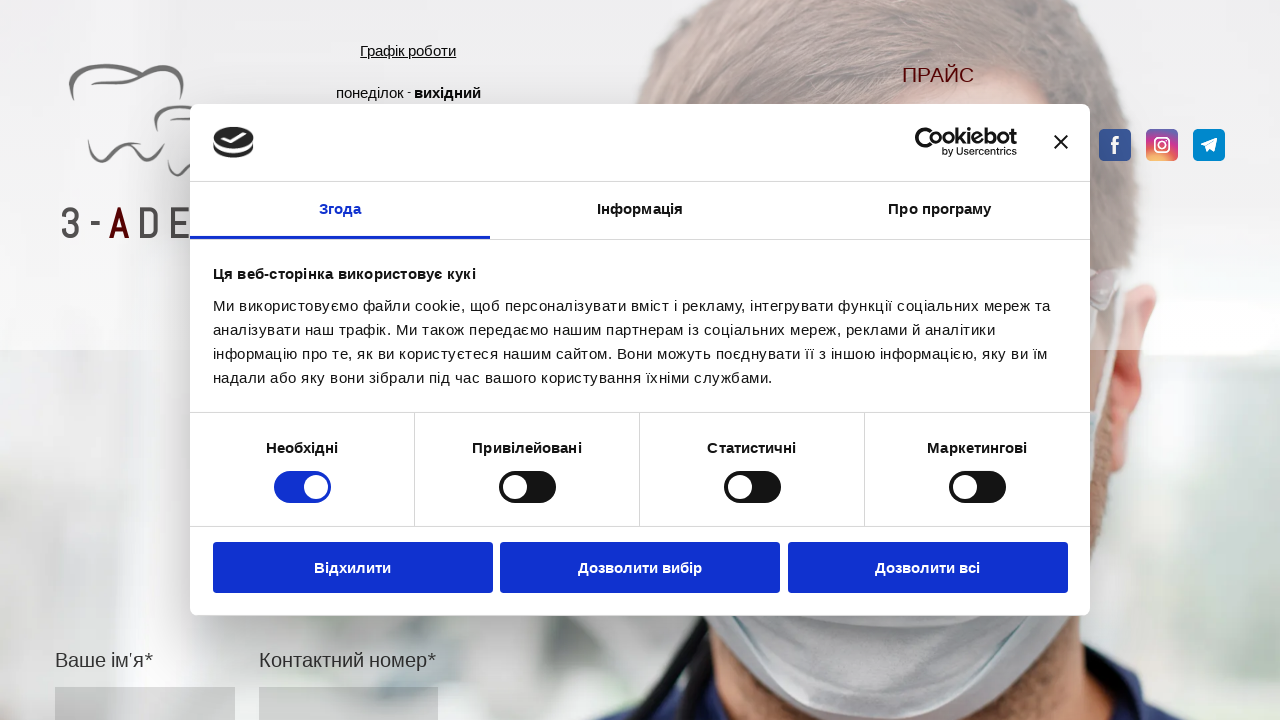

Clicked on Orthodontics menu button at (1128, 701) on text=Ортодонтія
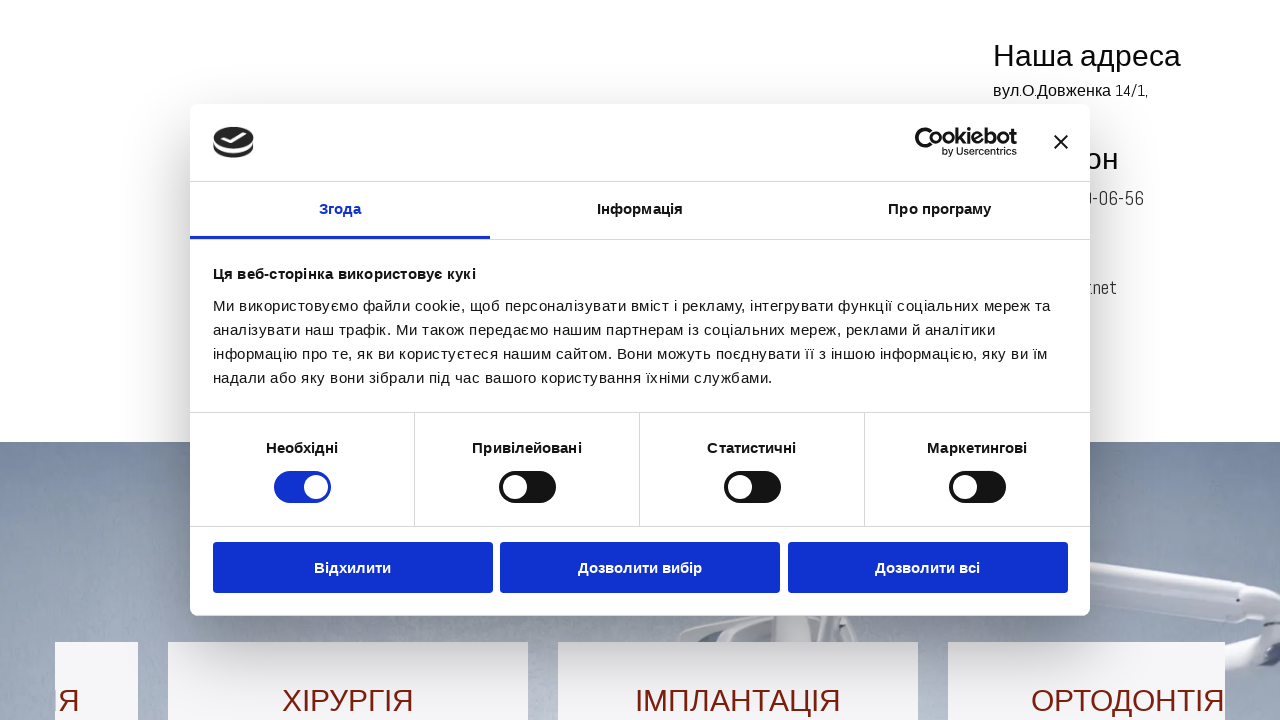

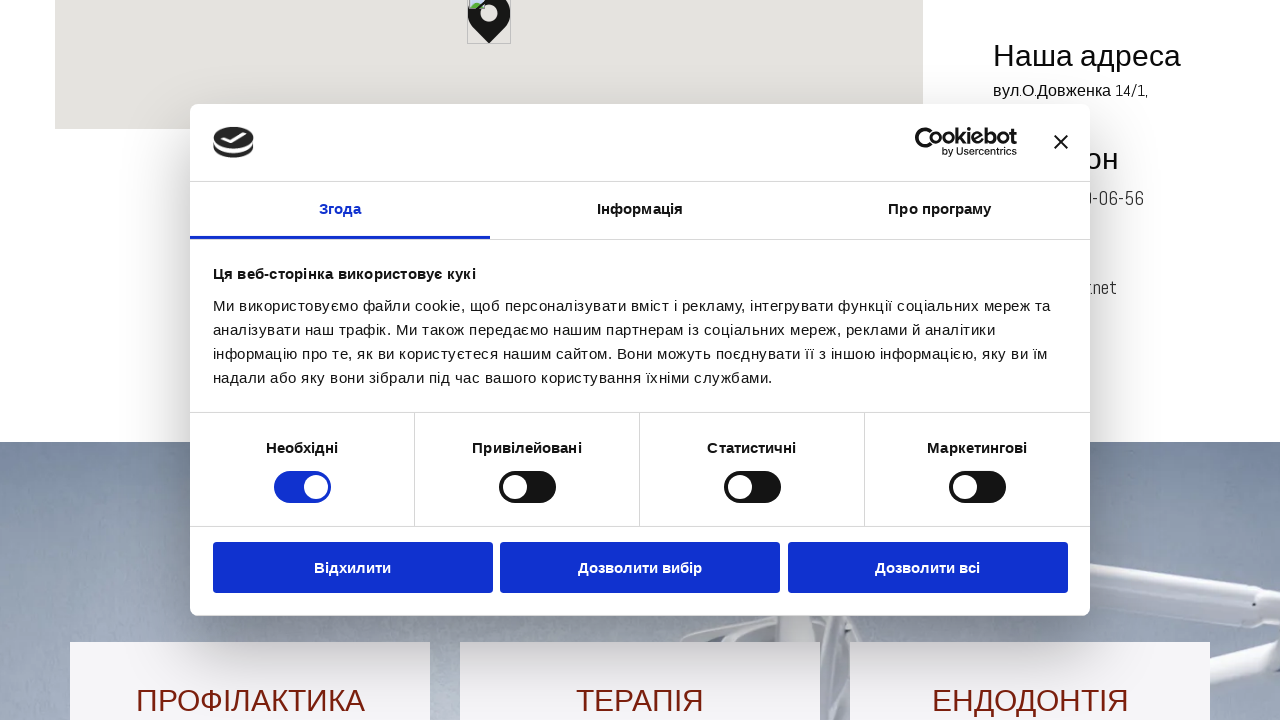